Tests table sorting functionality and pagination by clicking the sort header, verifying sorted order, and navigating through pages to find a specific item

Starting URL: https://rahulshettyacademy.com/seleniumPractise/#/offers

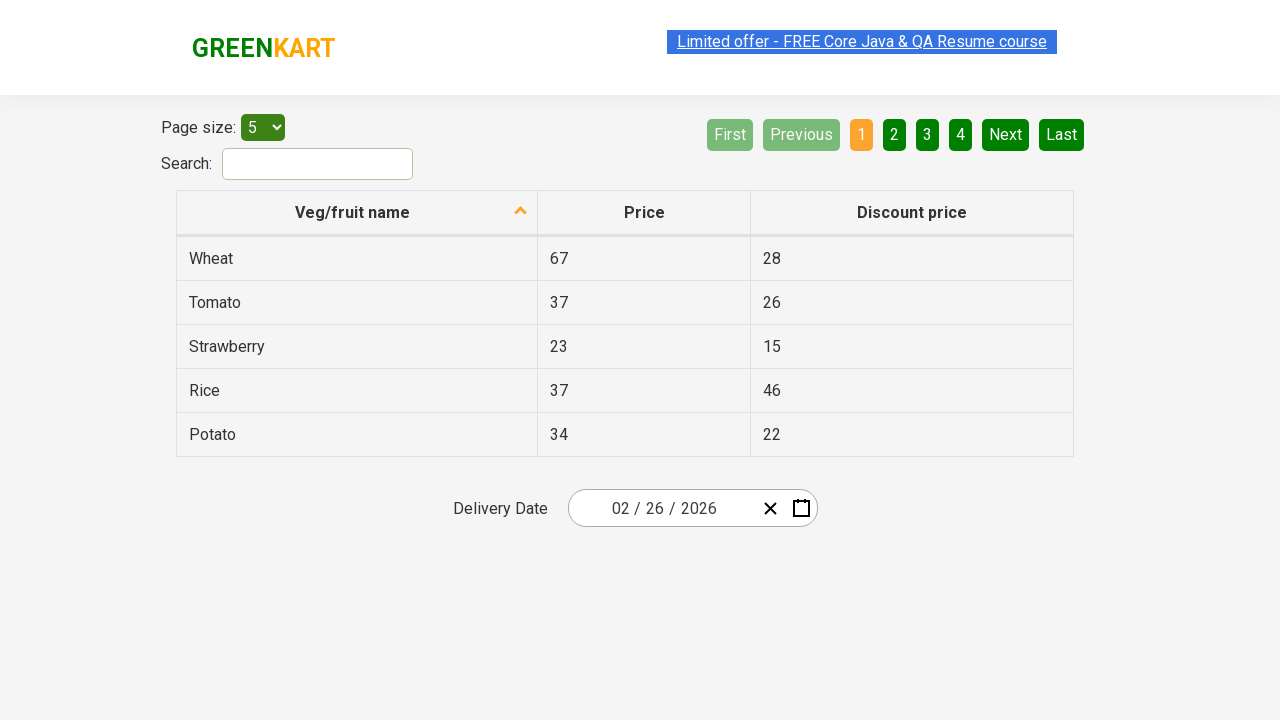

Clicked first column header to sort table in ascending order at (357, 213) on xpath=//tr/th[1]
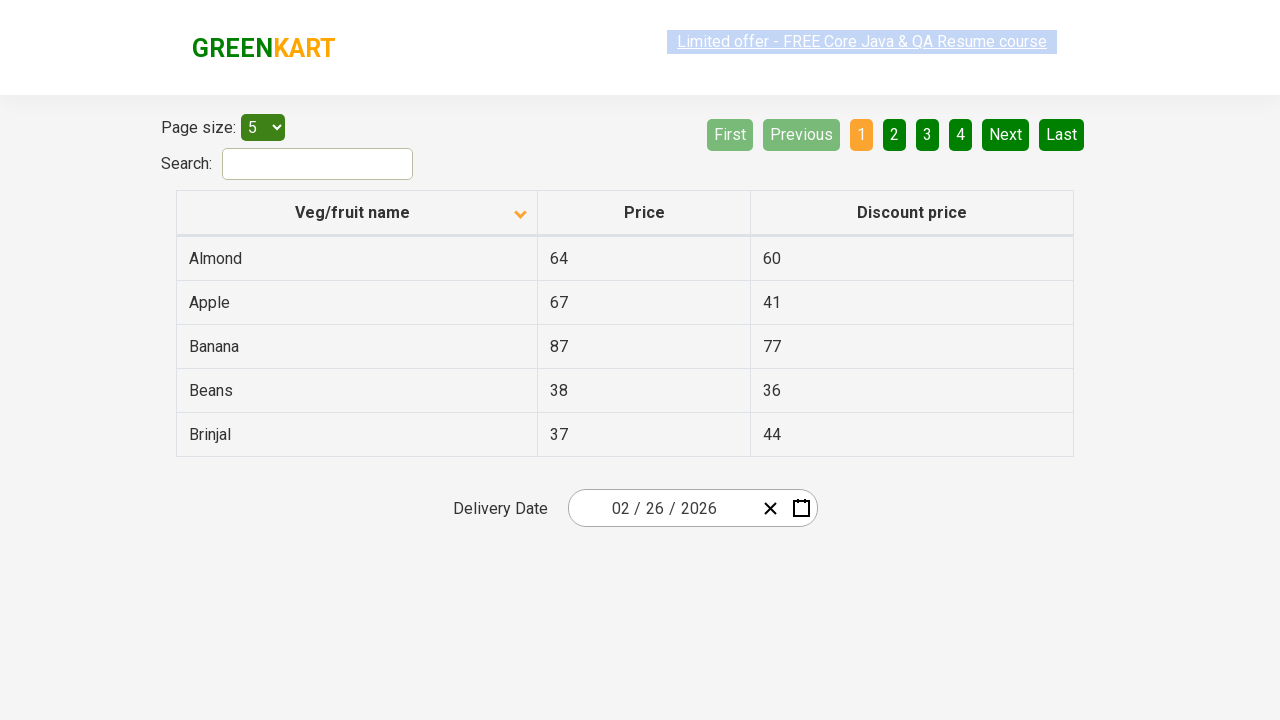

Retrieved all product names from first column
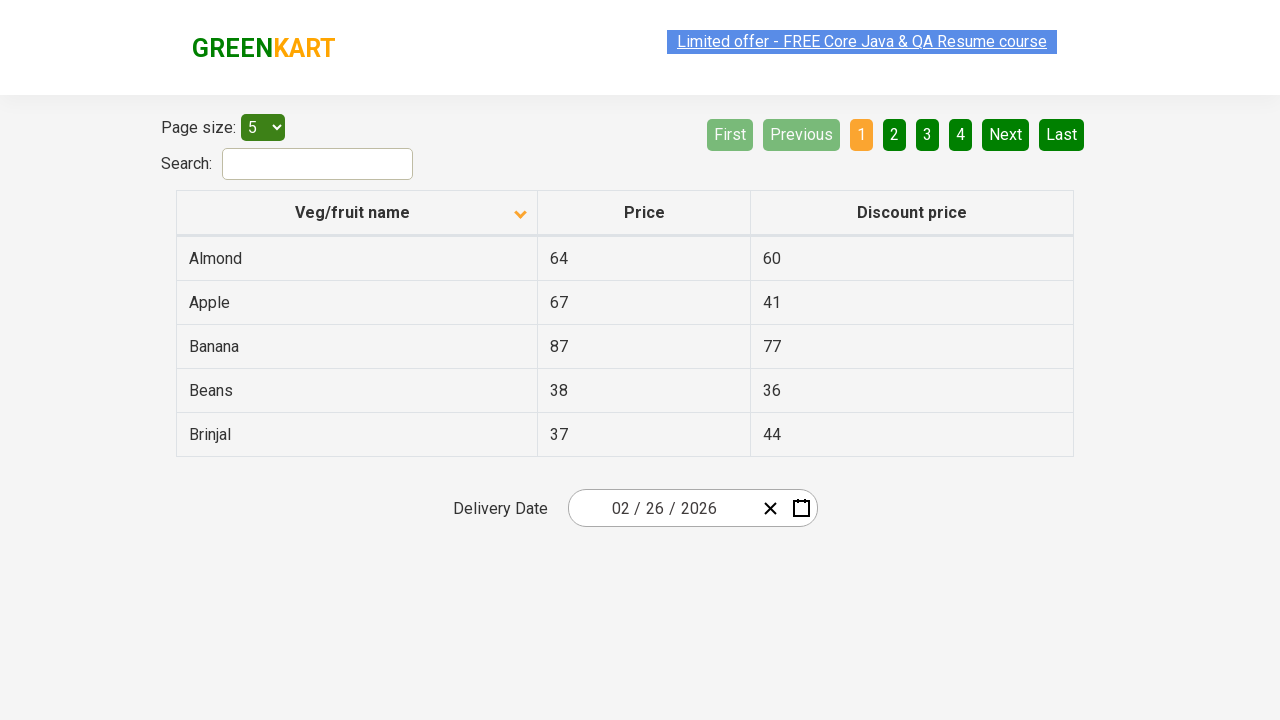

Created sorted reference list of product names
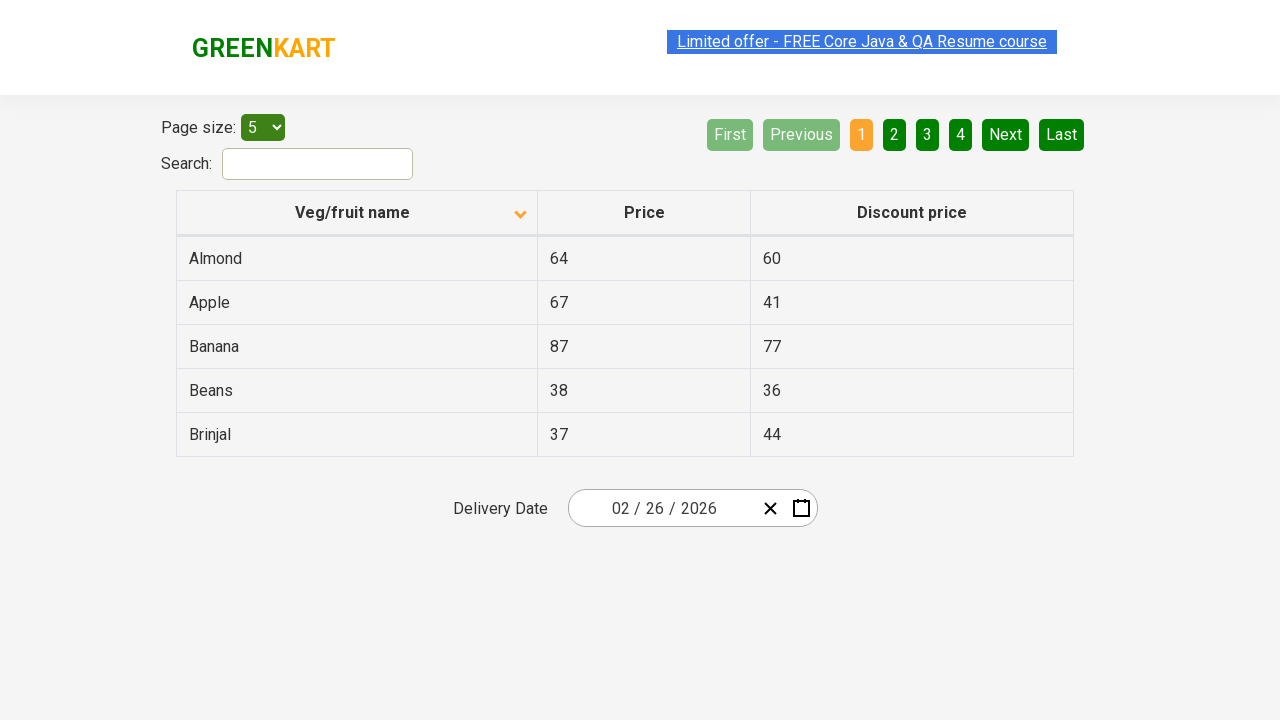

Verified table is sorted in ascending order
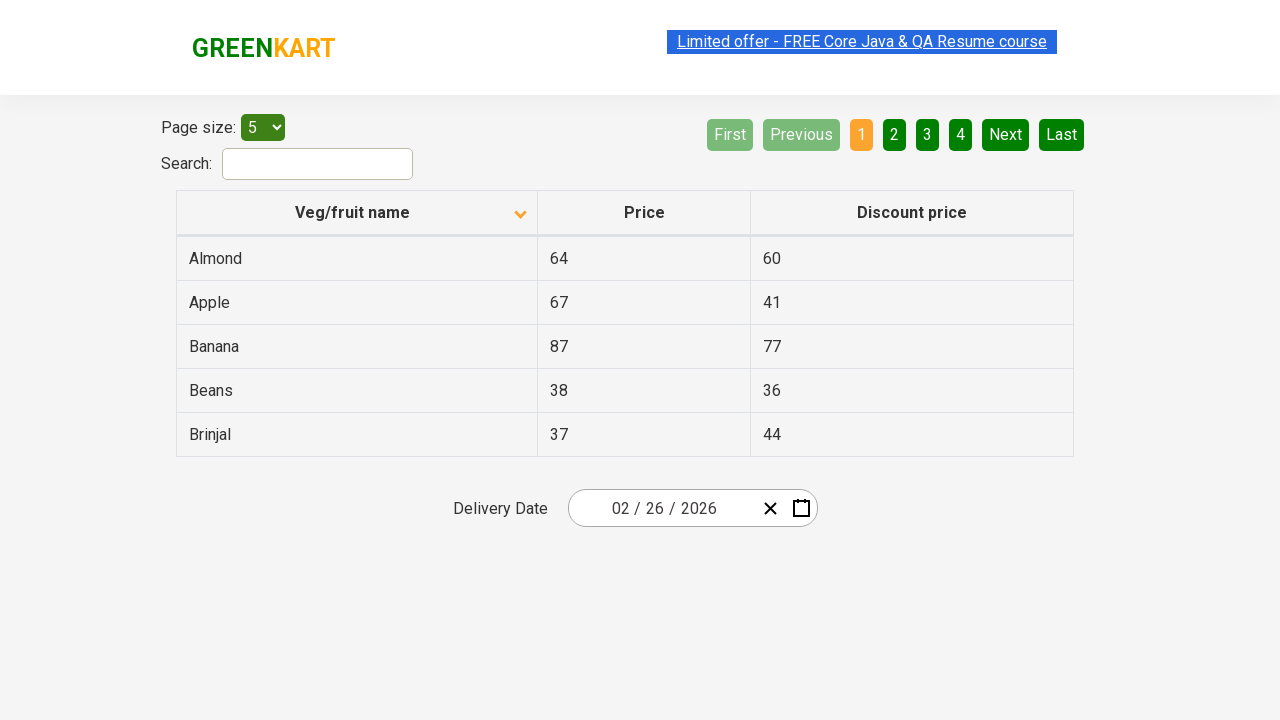

Searched for Rice product on current page
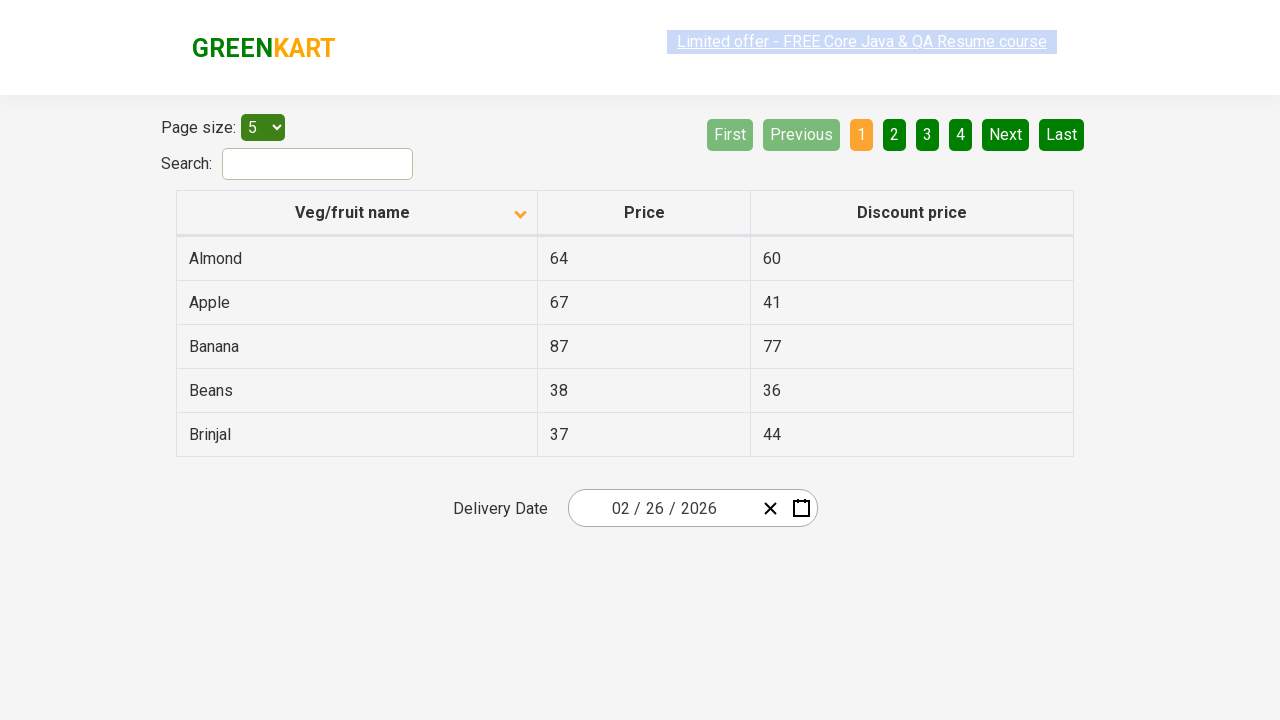

Rice not found on current page, checking for next page button
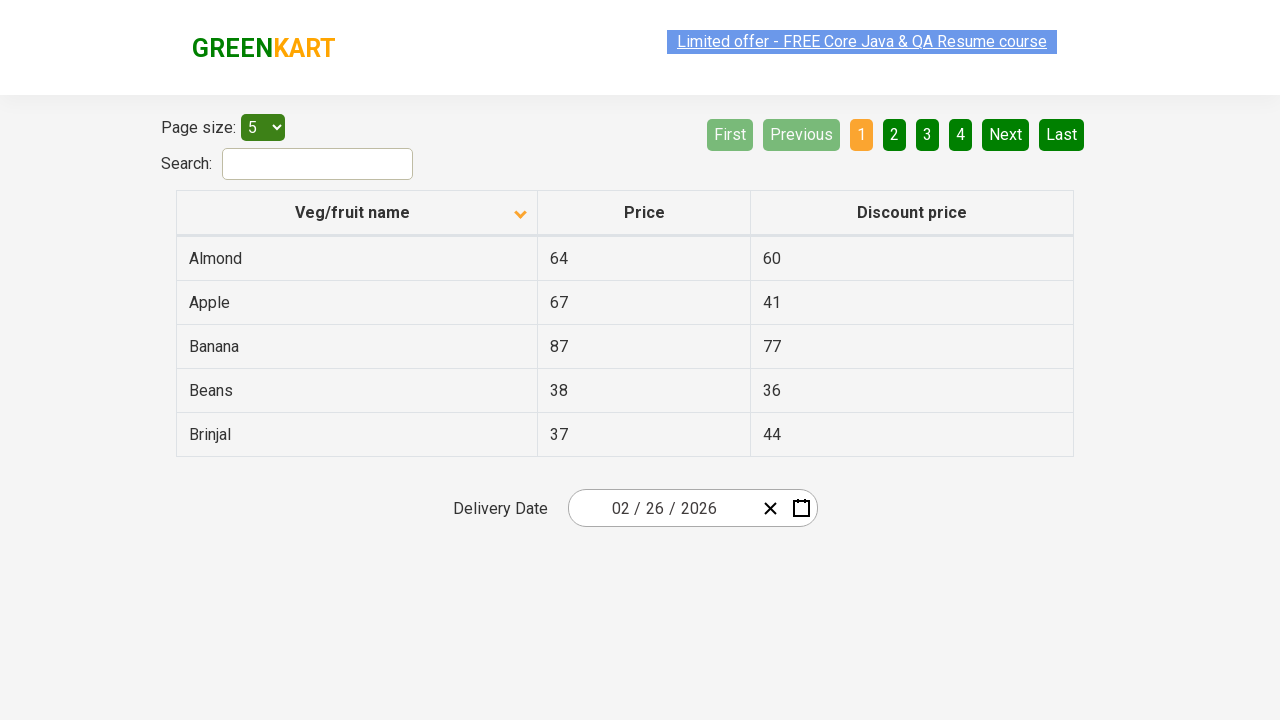

Clicked next page button to navigate to next page at (1006, 134) on xpath=//a[@aria-label='Next']
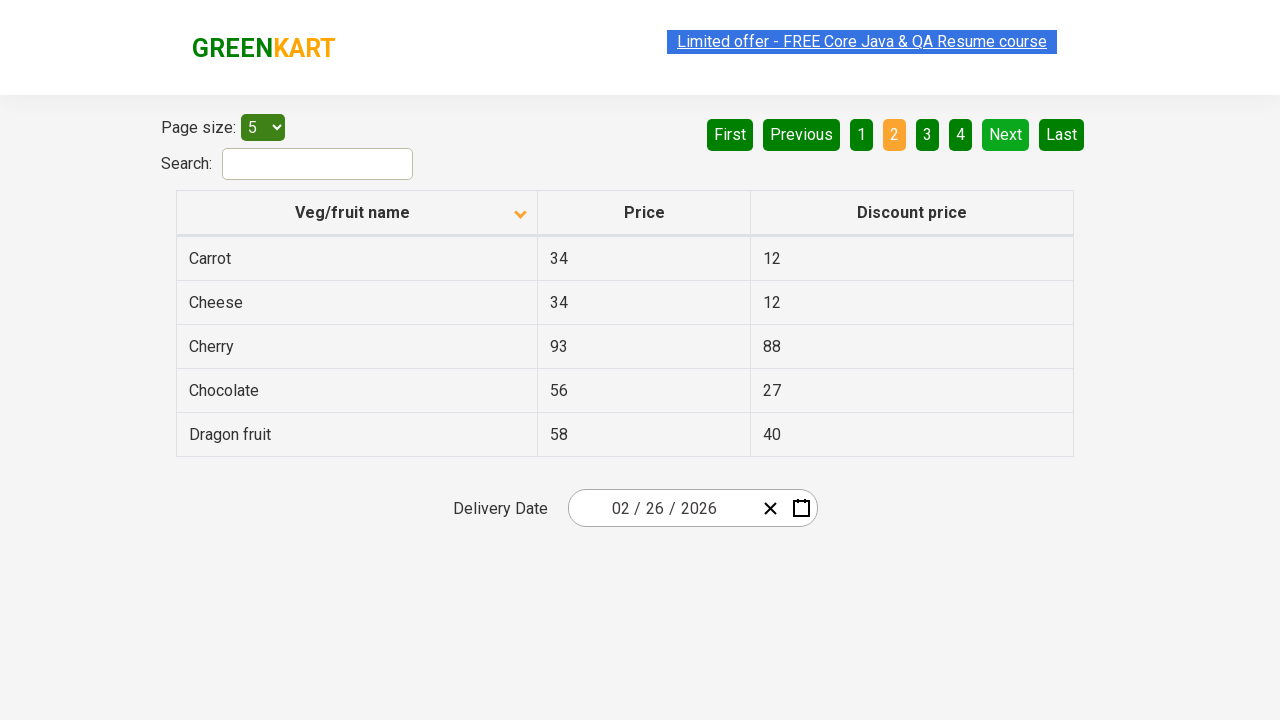

Waited for next page to load completely
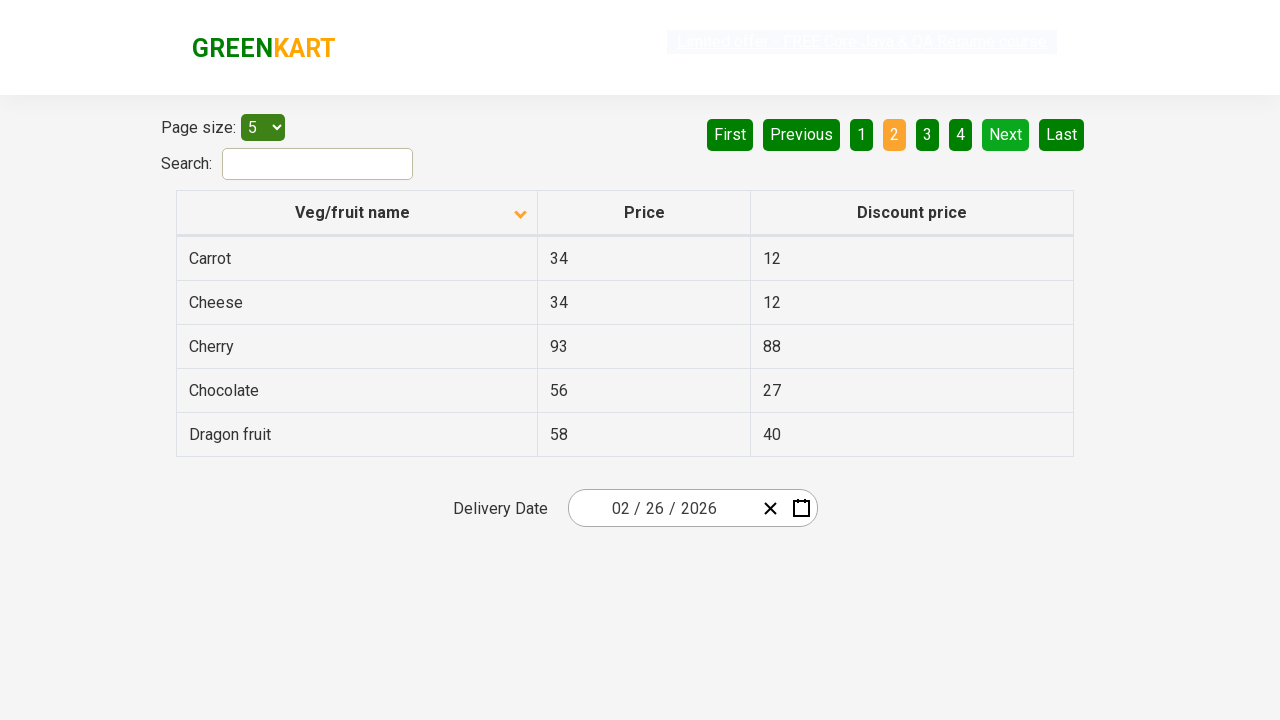

Searched for Rice product on current page
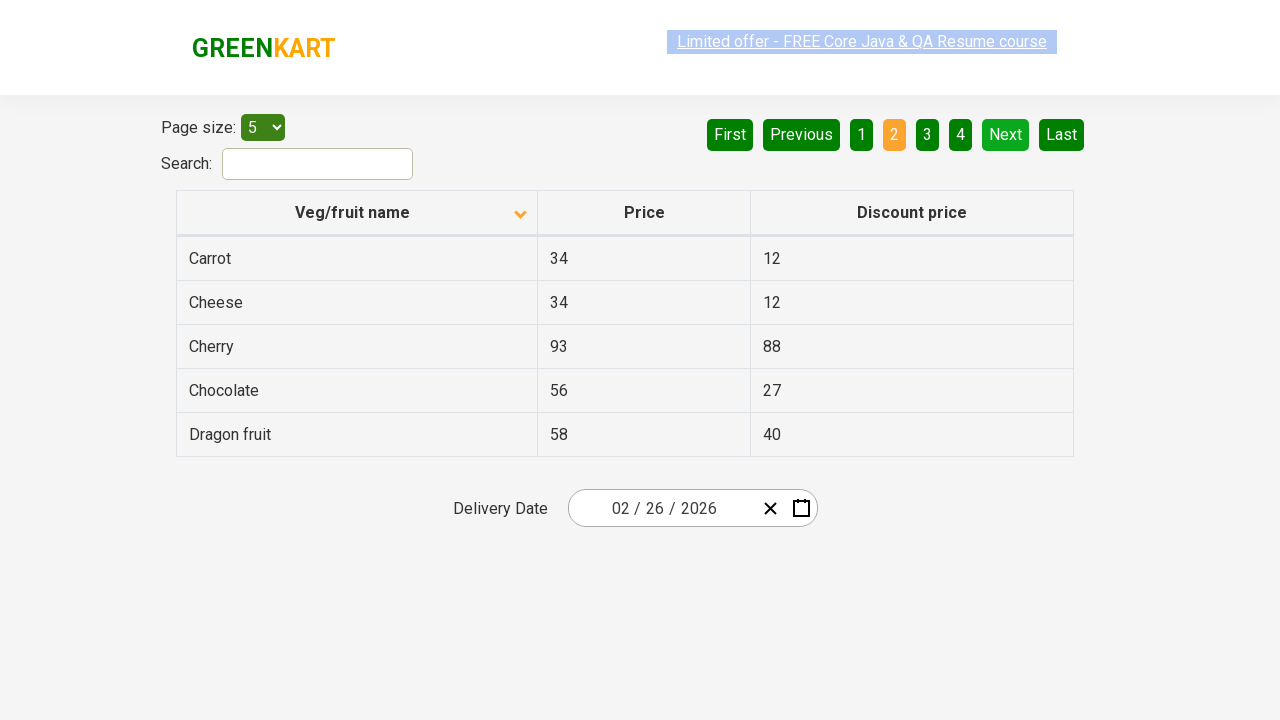

Rice not found on current page, checking for next page button
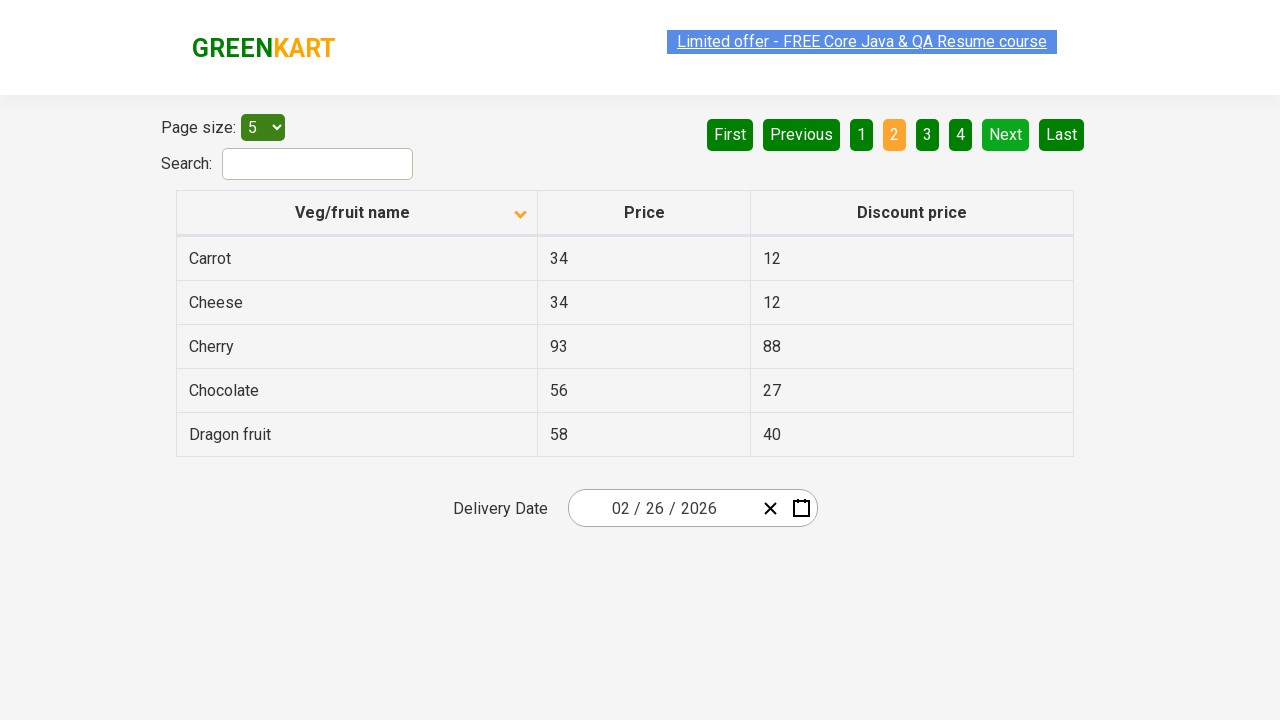

Clicked next page button to navigate to next page at (1006, 134) on xpath=//a[@aria-label='Next']
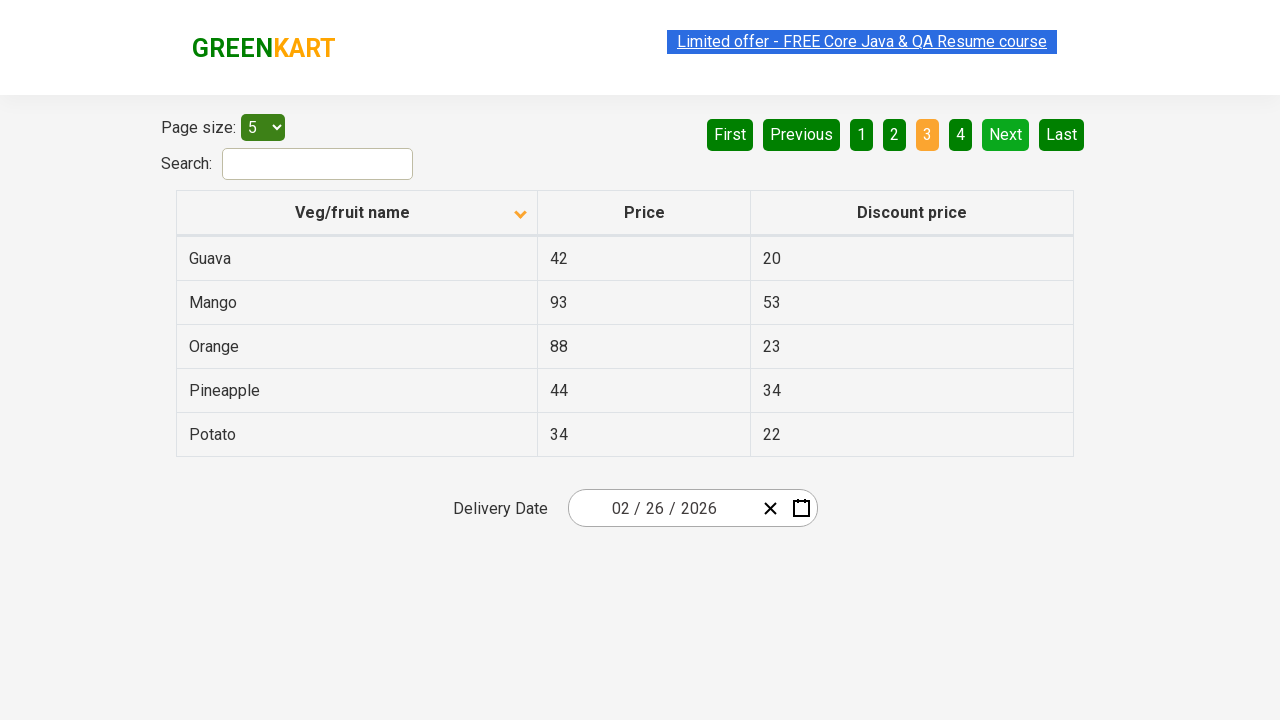

Waited for next page to load completely
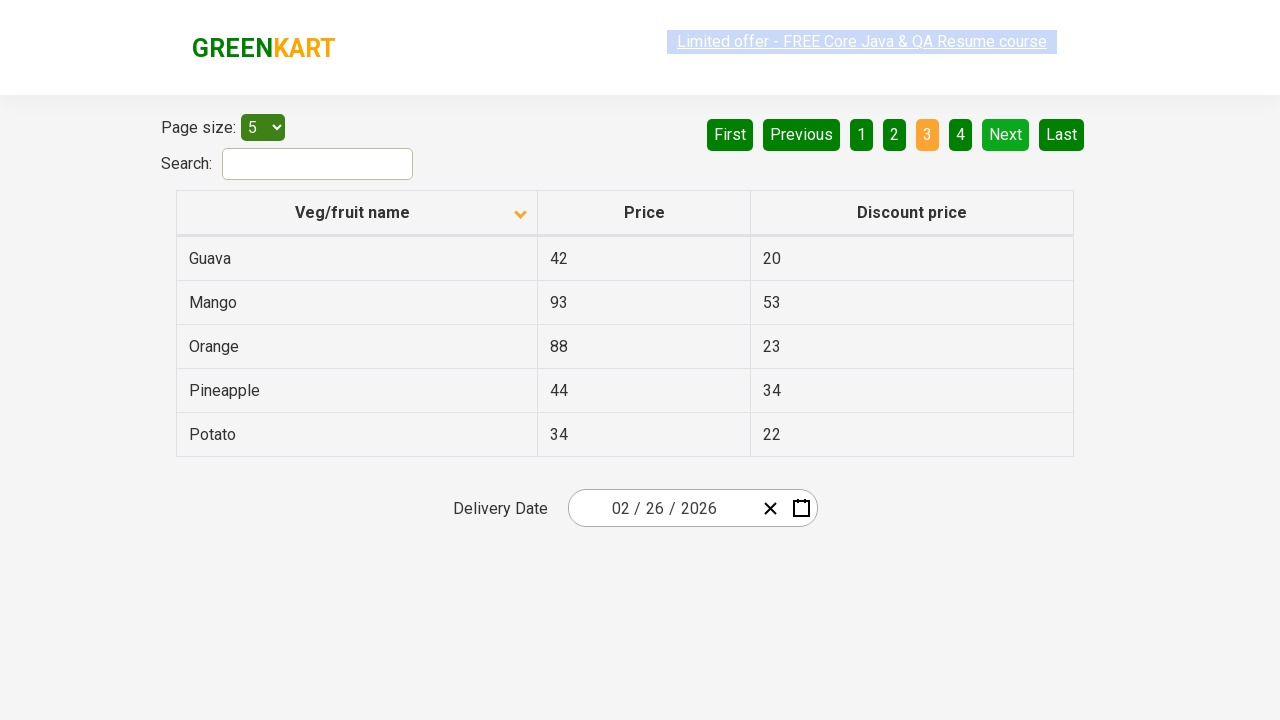

Searched for Rice product on current page
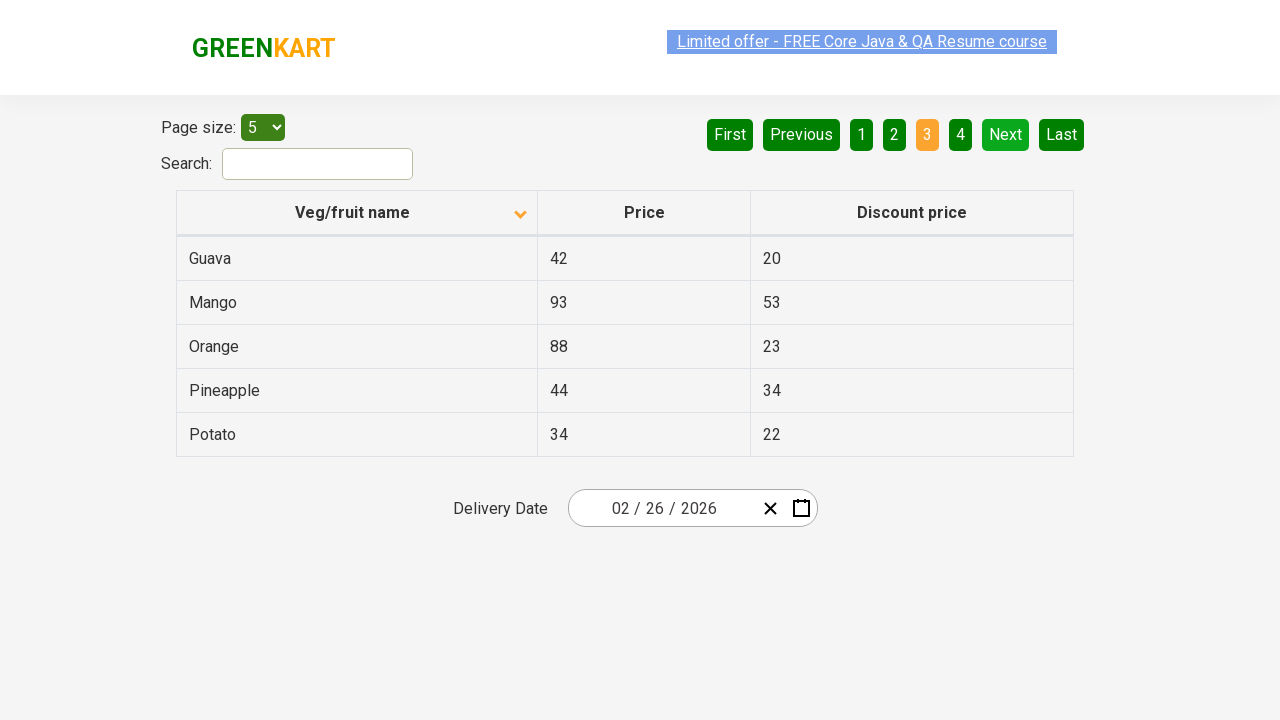

Rice not found on current page, checking for next page button
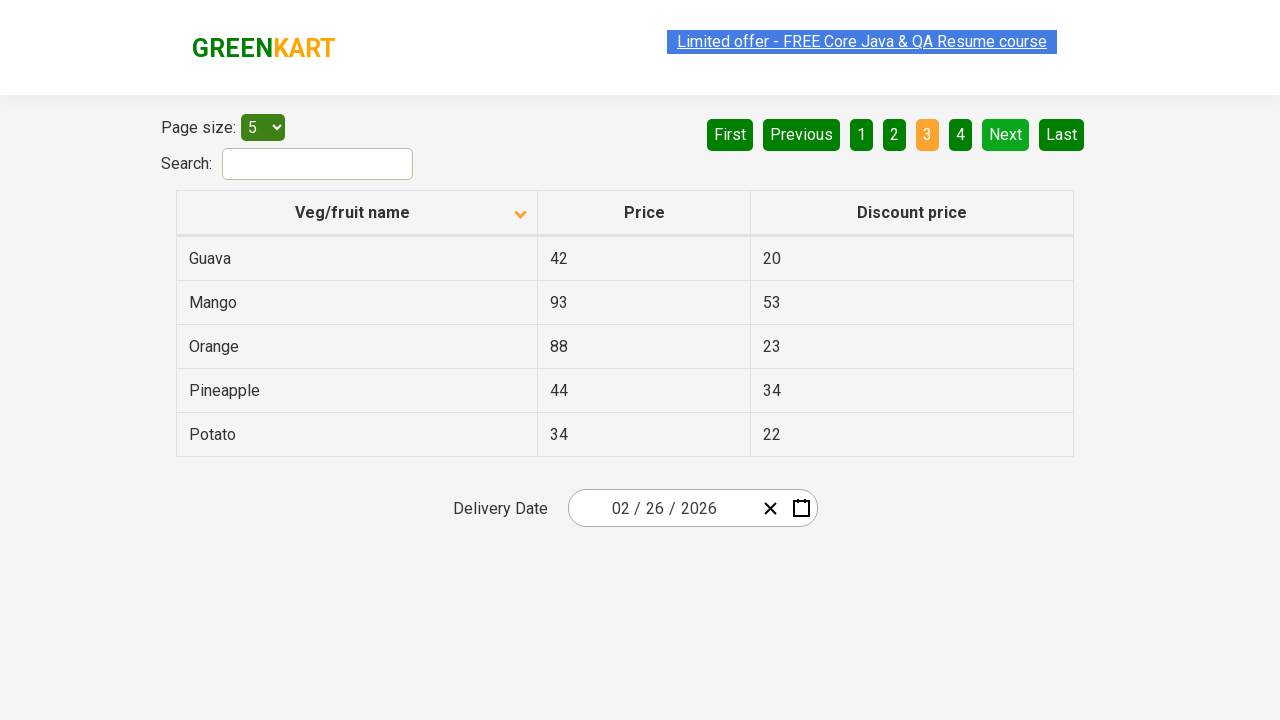

Clicked next page button to navigate to next page at (1006, 134) on xpath=//a[@aria-label='Next']
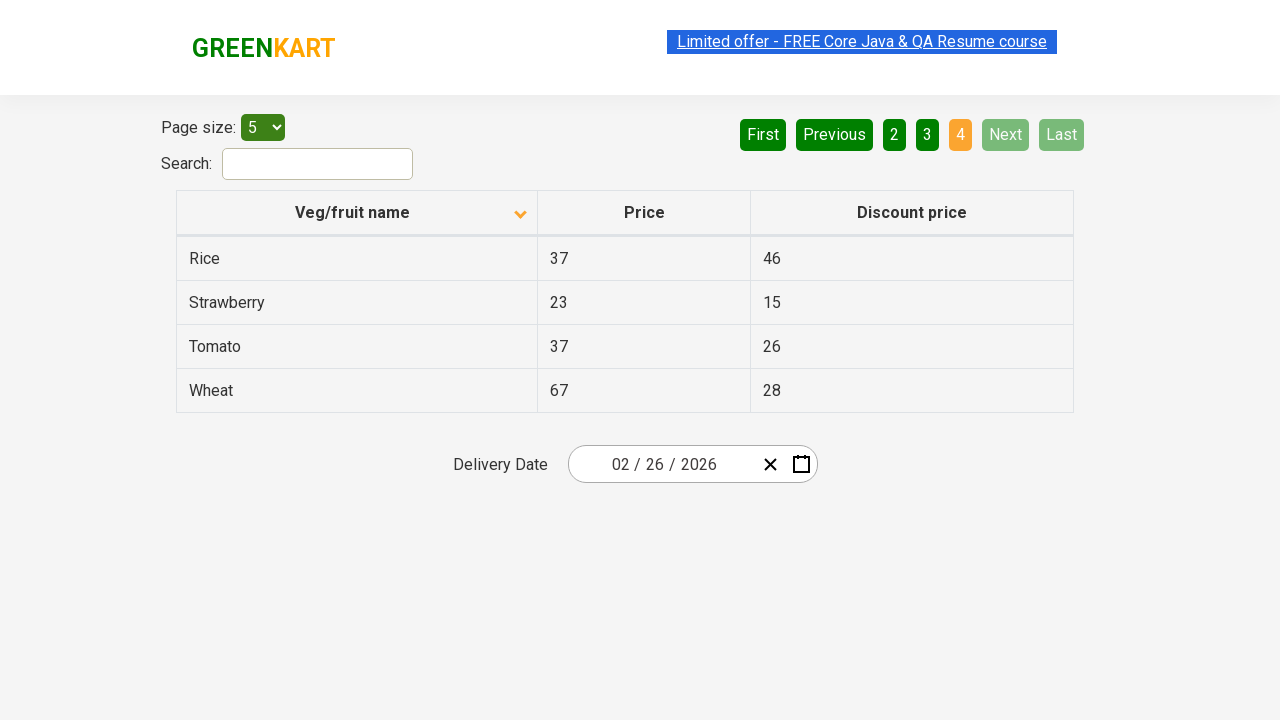

Waited for next page to load completely
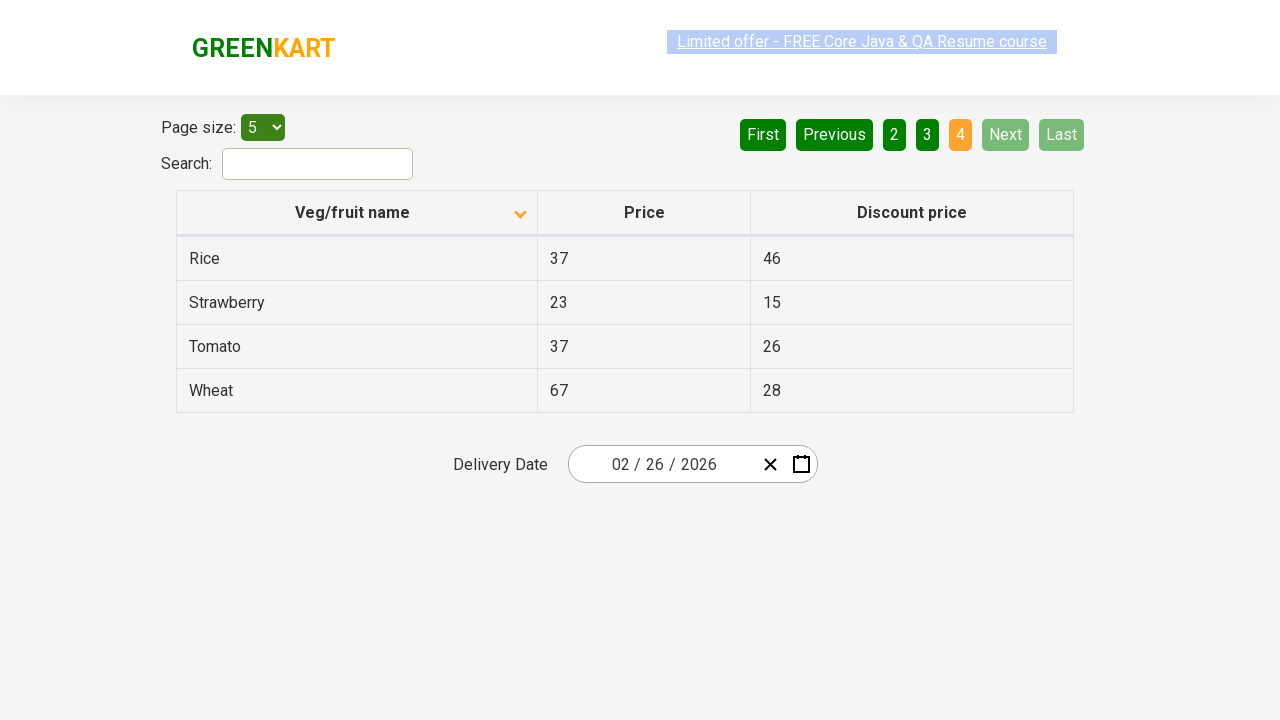

Searched for Rice product on current page
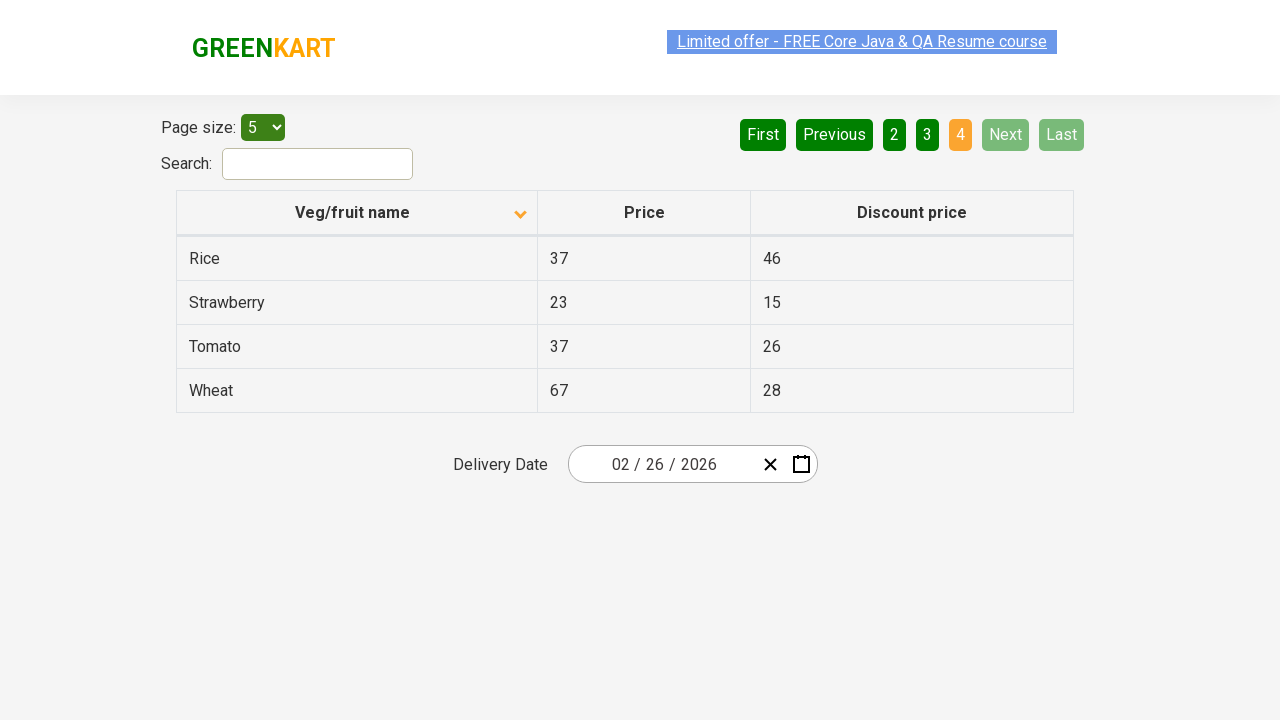

Found Rice product on current page
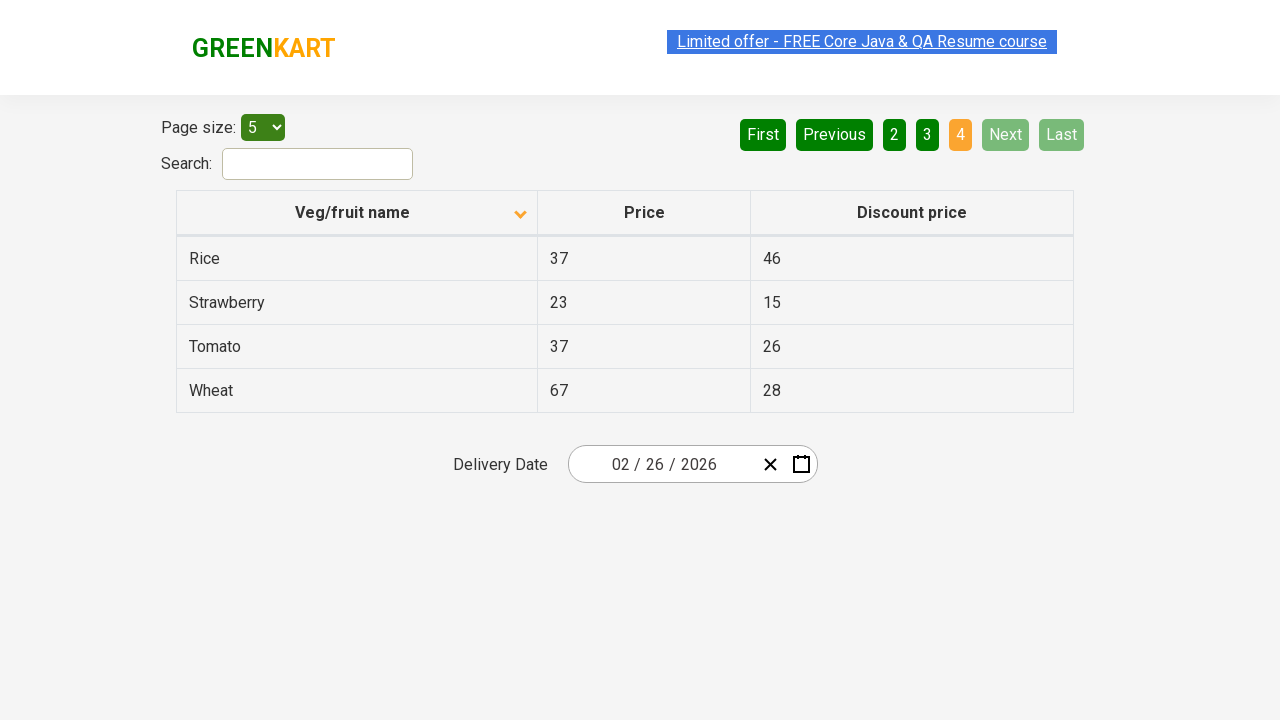

Retrieved Rice price: 37
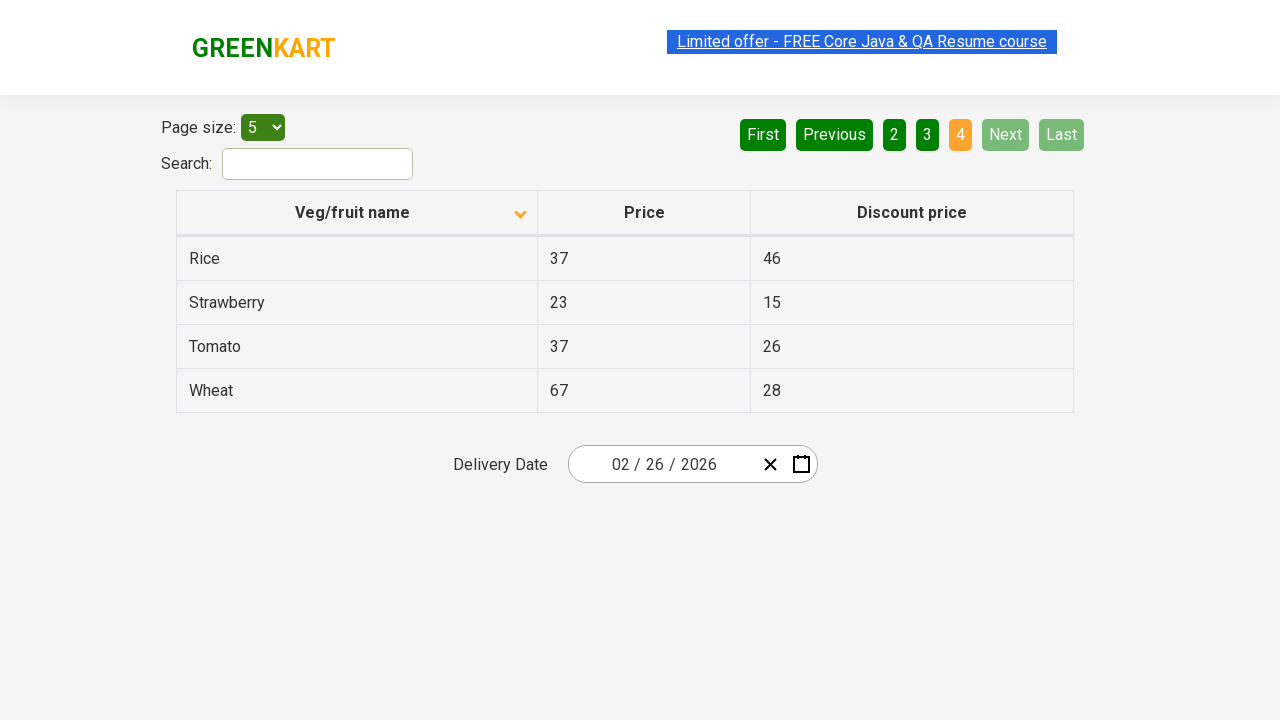

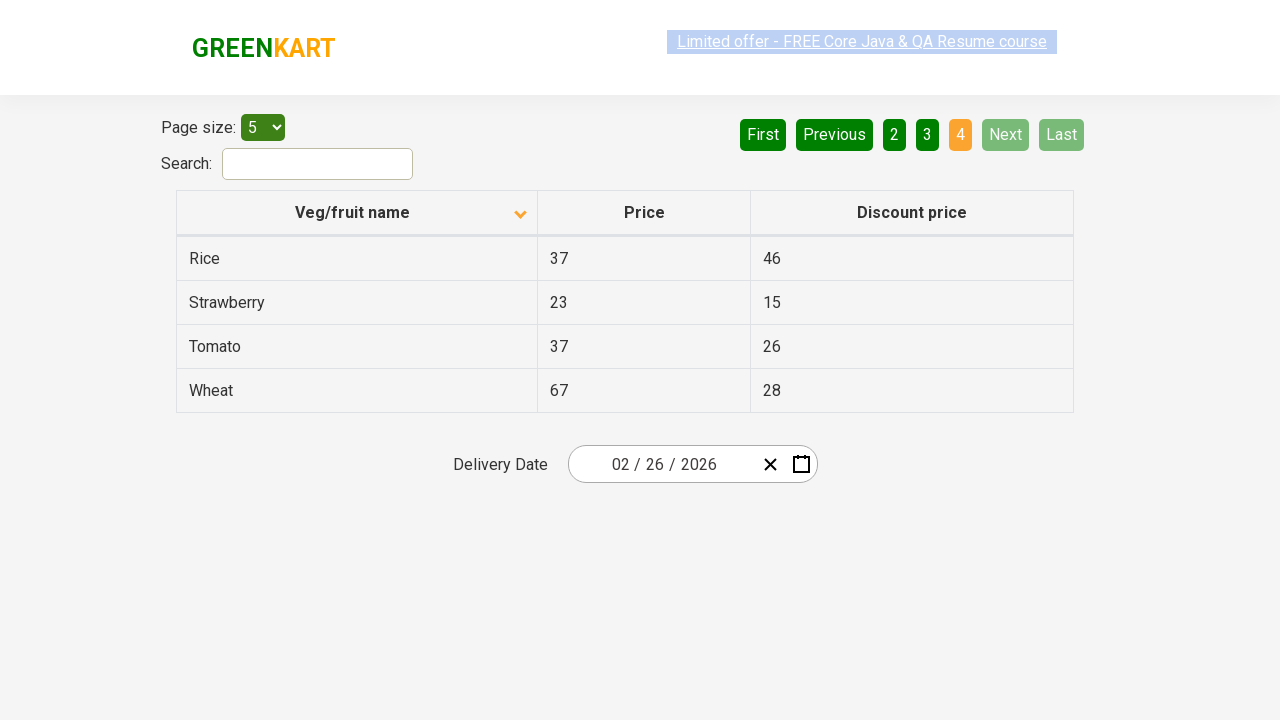